Tests JavaScript alert handling by triggering alerts with OK button and confirm dialogs with OK/Cancel buttons, entering text and accepting/dismissing the alerts

Starting URL: https://rahulshettyacademy.com/AutomationPractice/

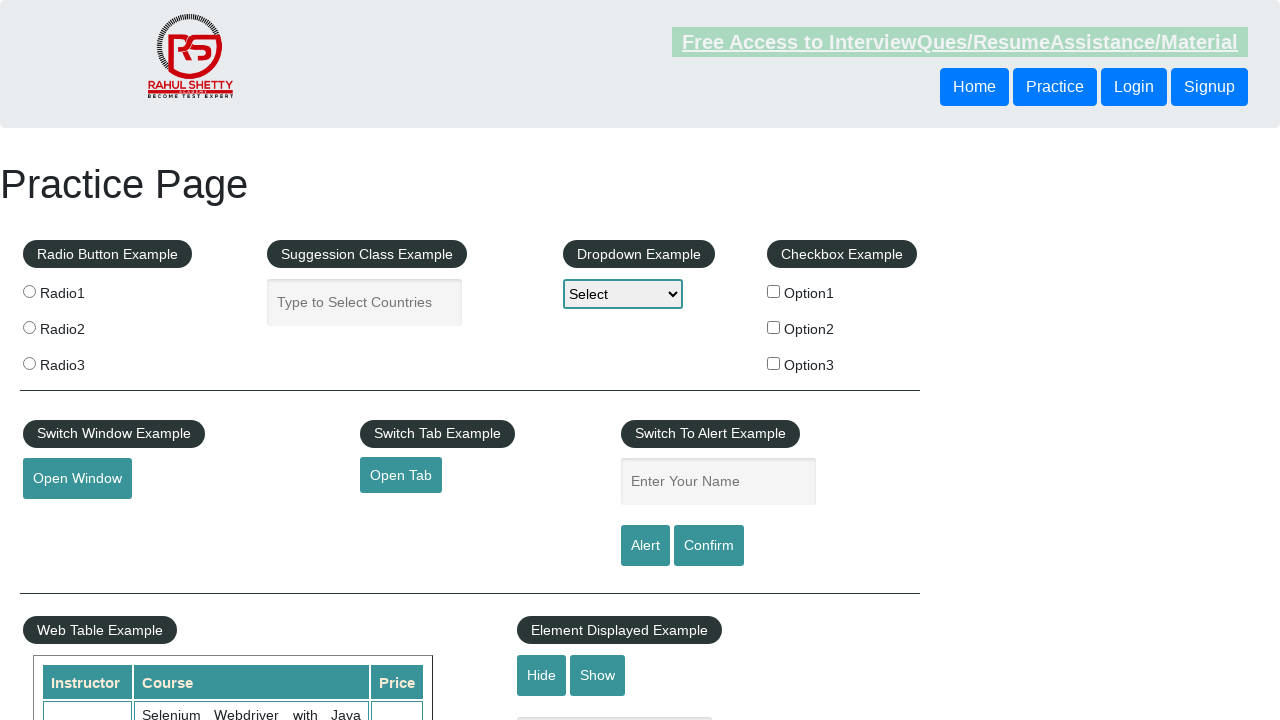

Filled name field with 'Dominic' on #name
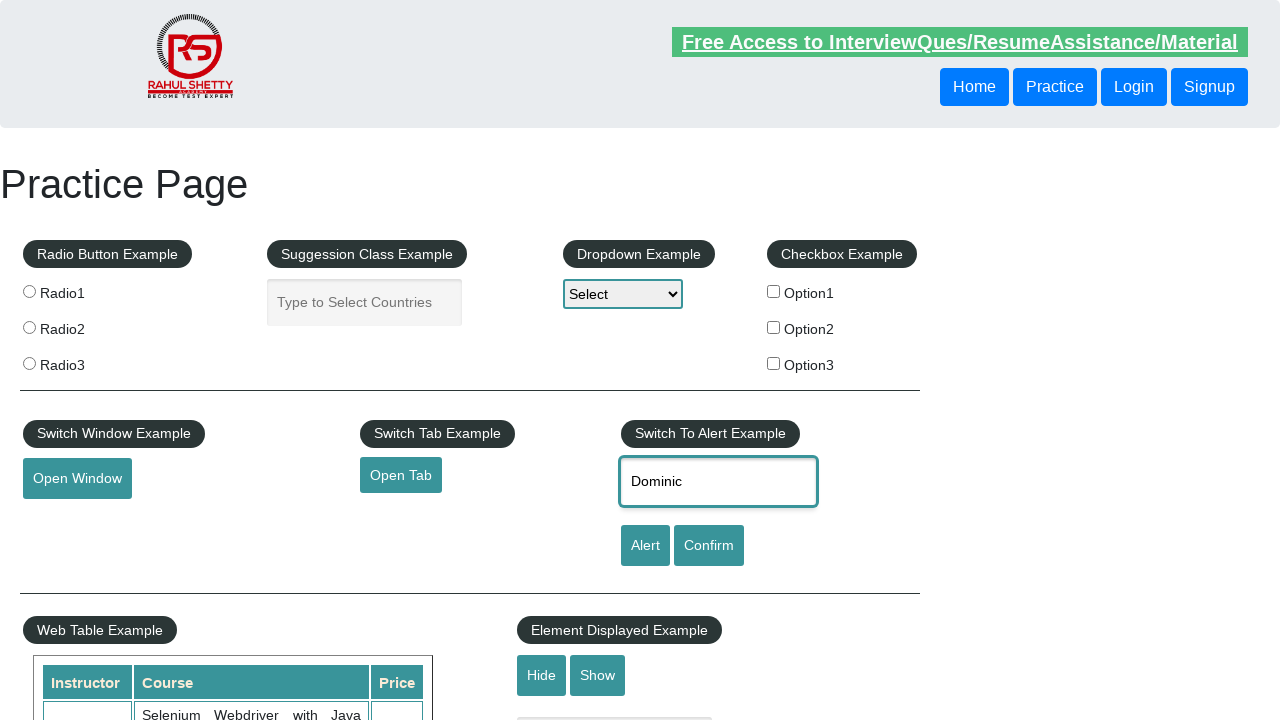

Set up dialog handler to accept alerts
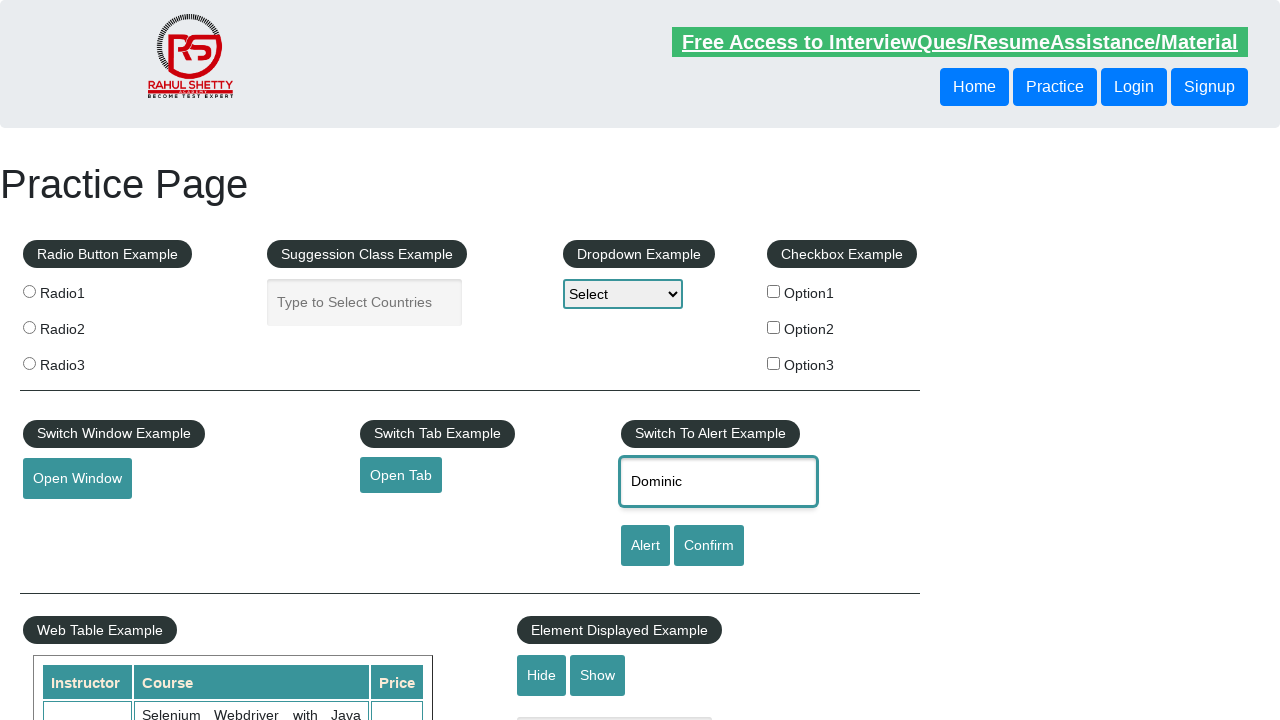

Clicked alert button and accepted the JavaScript alert at (645, 546) on #alertbtn
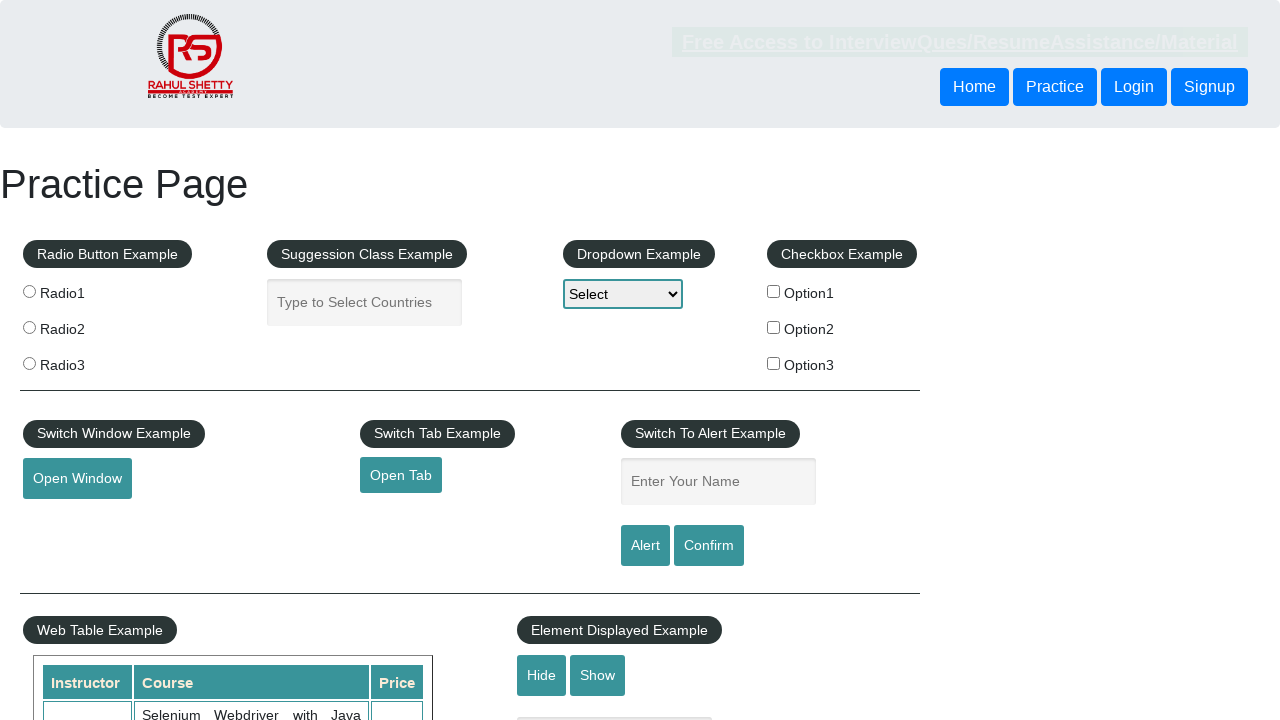

Set up dialog handler to dismiss confirm dialogs
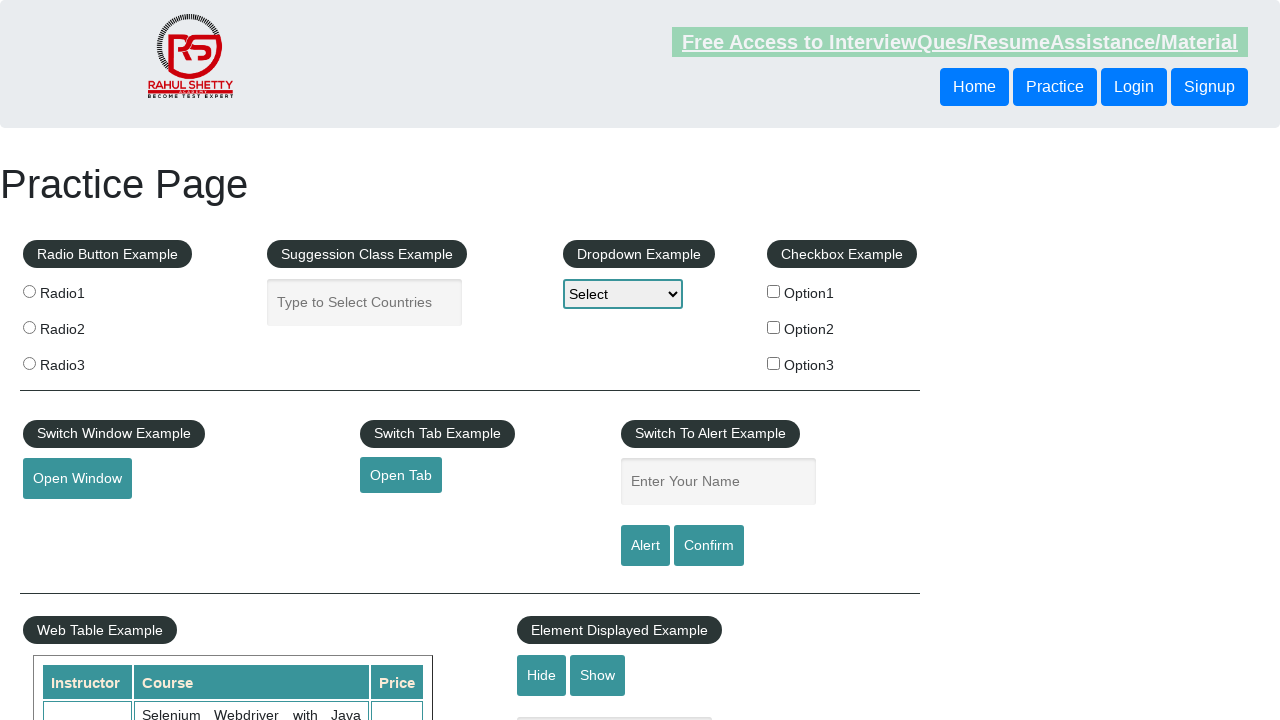

Clicked confirm button and dismissed the confirm dialog at (709, 546) on #confirmbtn
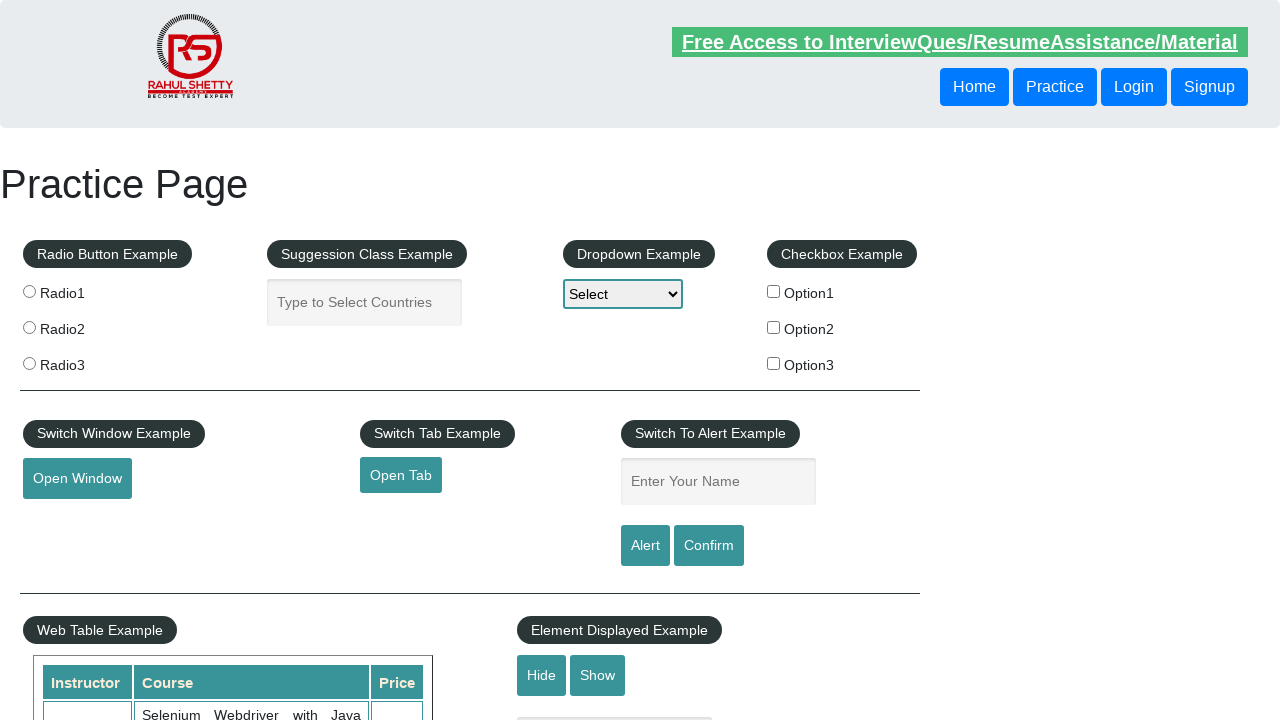

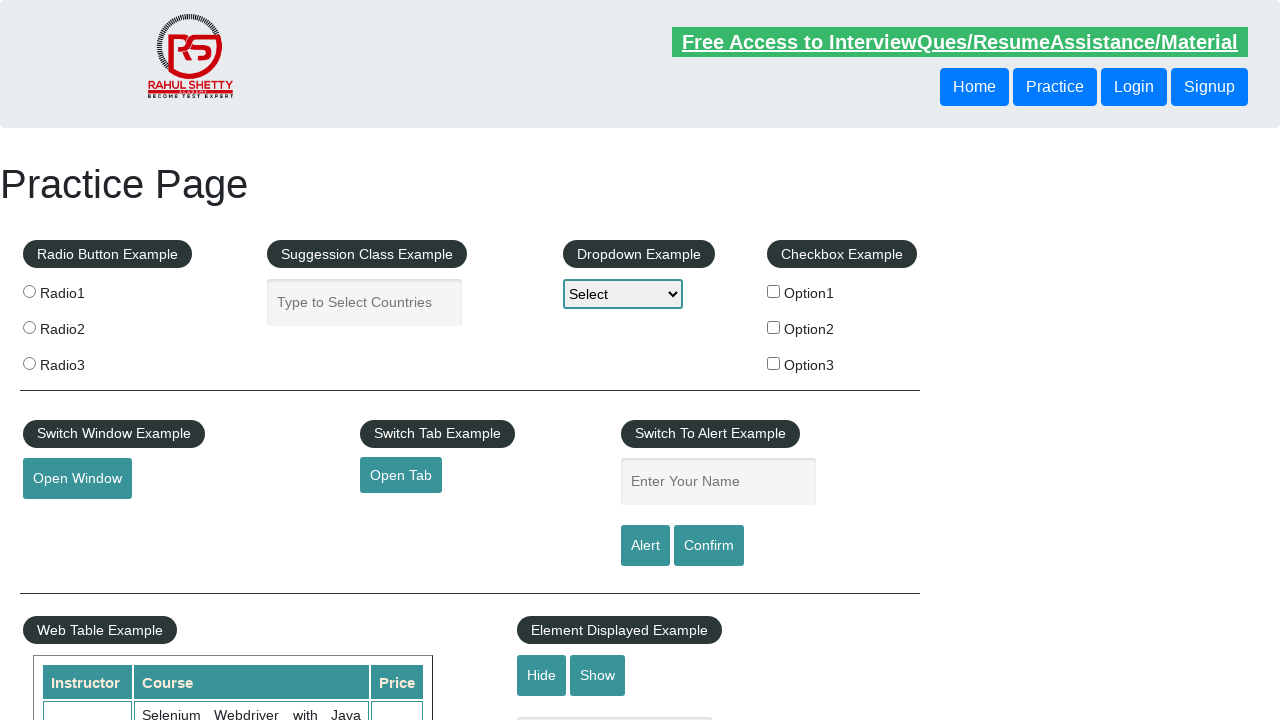